Tests confirm alert by first accepting it, then dismissing it in a second interaction

Starting URL: https://demo.automationtesting.in/Alerts.html

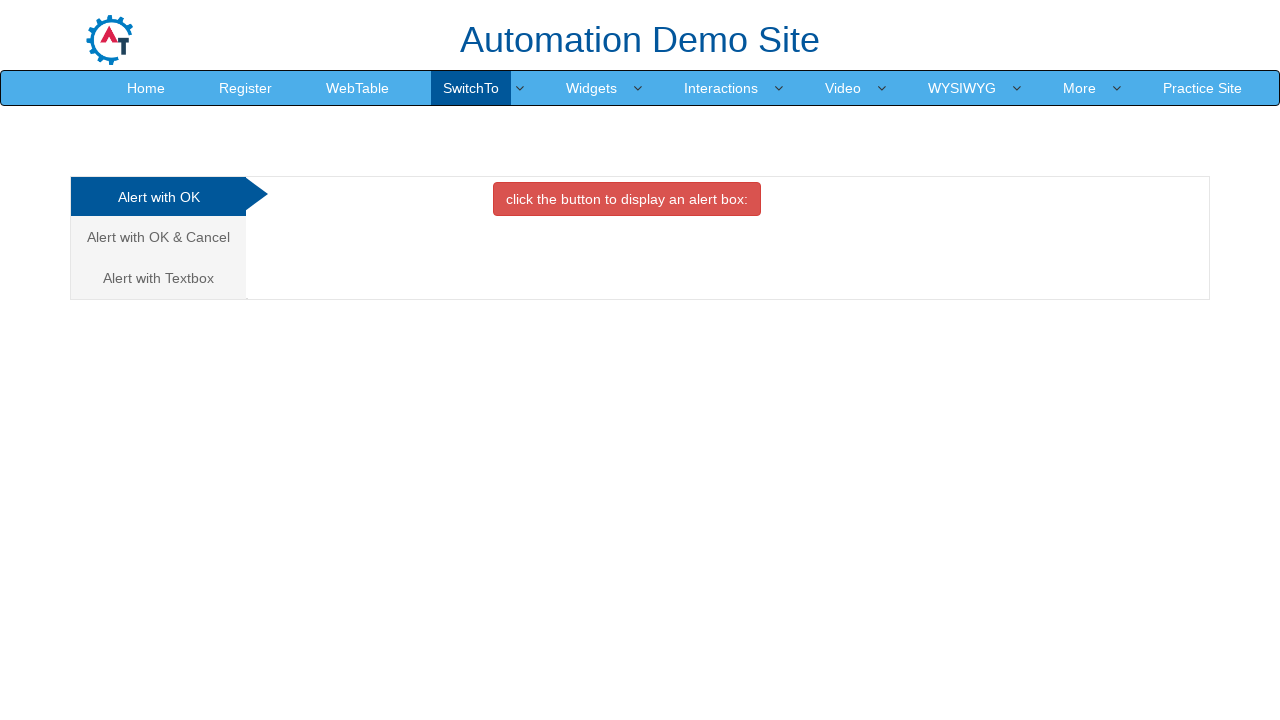

Clicked 'Alert with OK & Cancel' link to navigate to confirm alert section at (158, 237) on a:text('Alert with OK & Cancel')
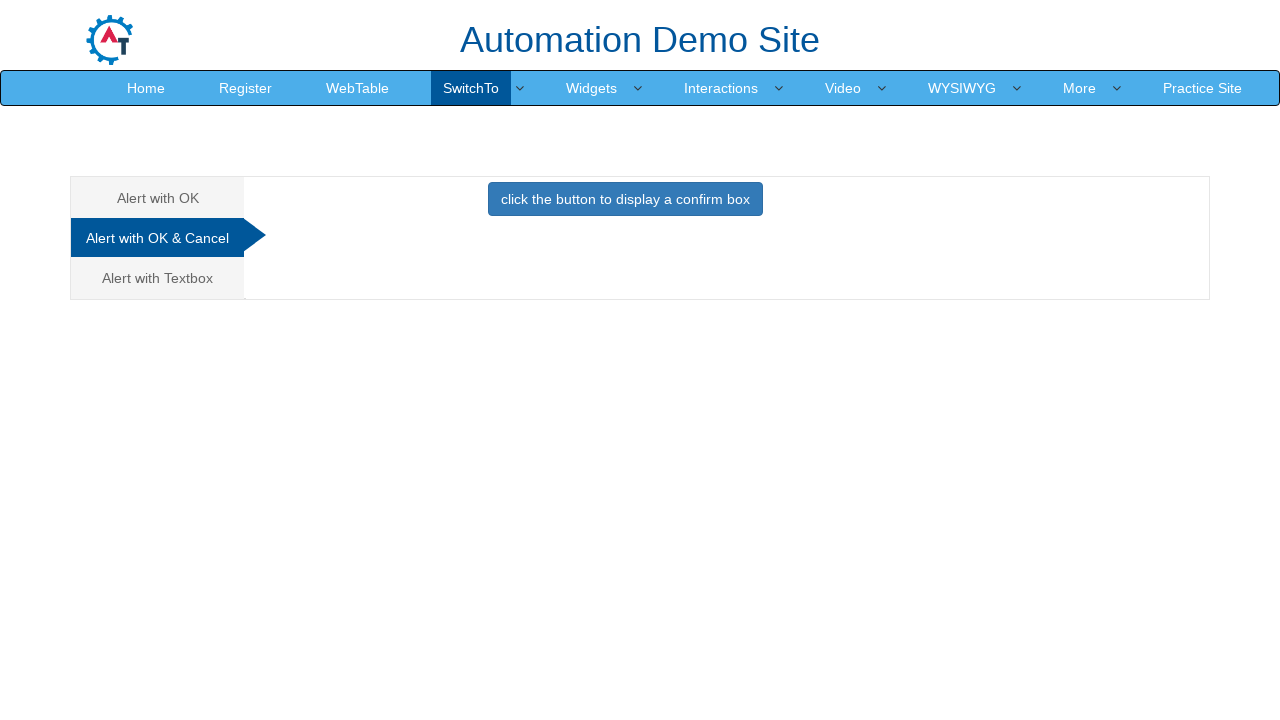

Clicked confirmbox button to trigger first alert at (625, 199) on button[onclick='confirmbox()']
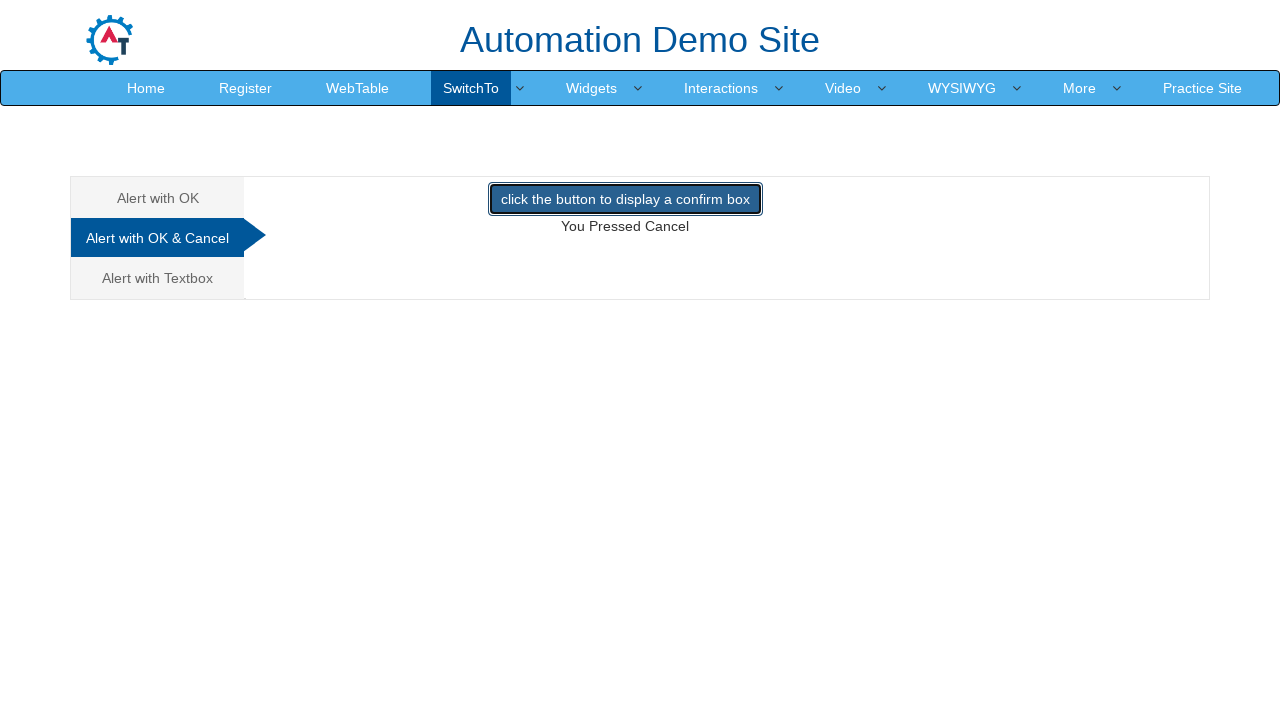

Accepted the confirm alert dialog
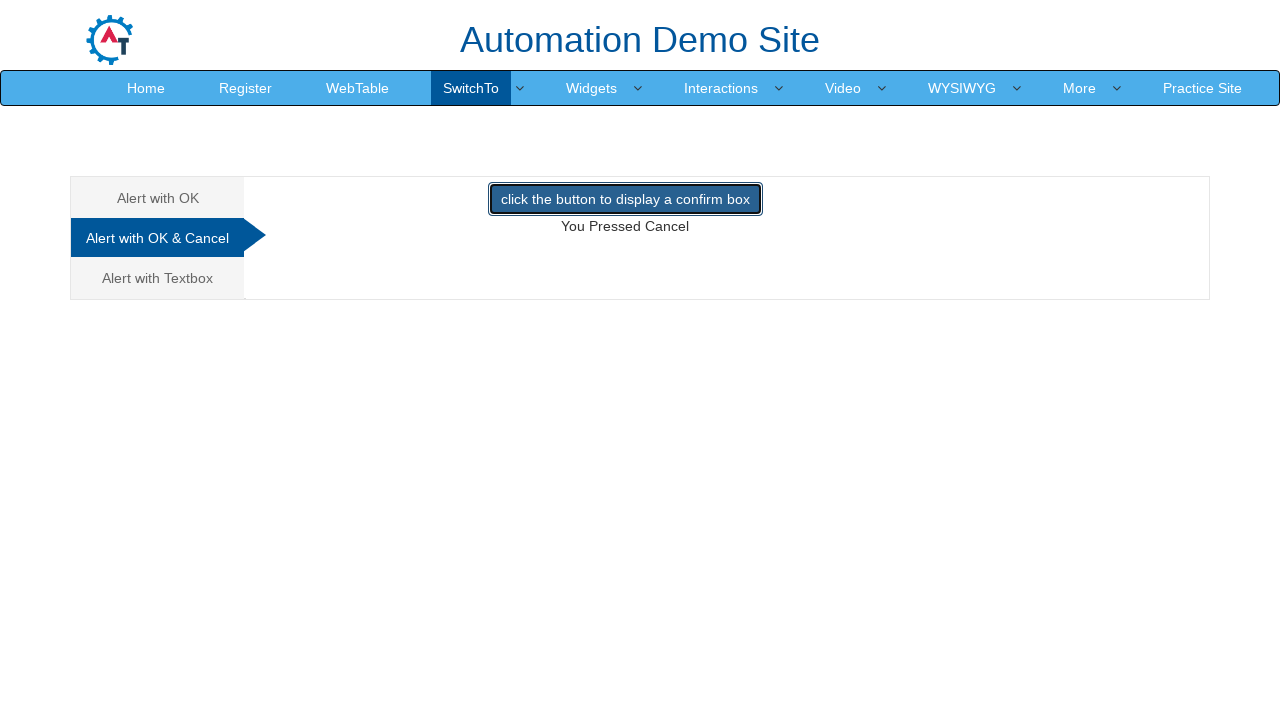

Clicked 'Alert with OK & Cancel' link again to navigate back to confirm alert section at (158, 238) on a:text('Alert with OK & Cancel')
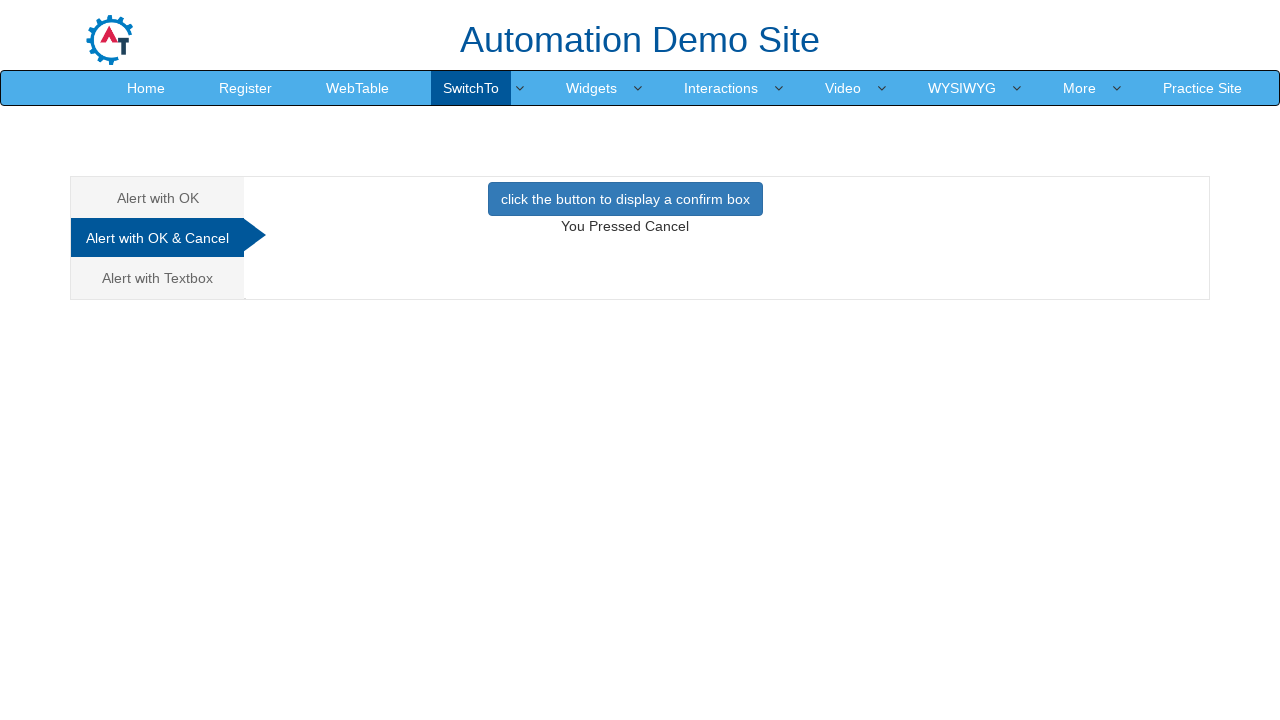

Clicked confirmbox button to trigger second alert at (625, 199) on button[onclick='confirmbox()']
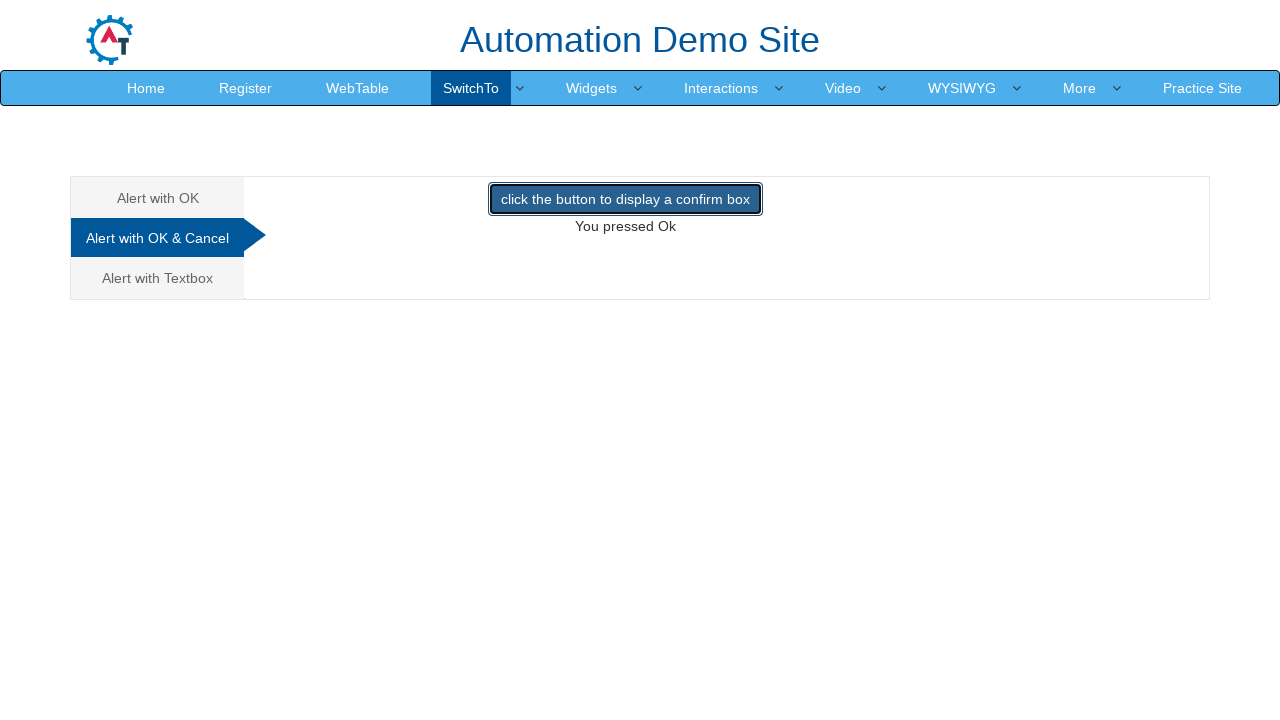

Dismissed the confirm alert dialog
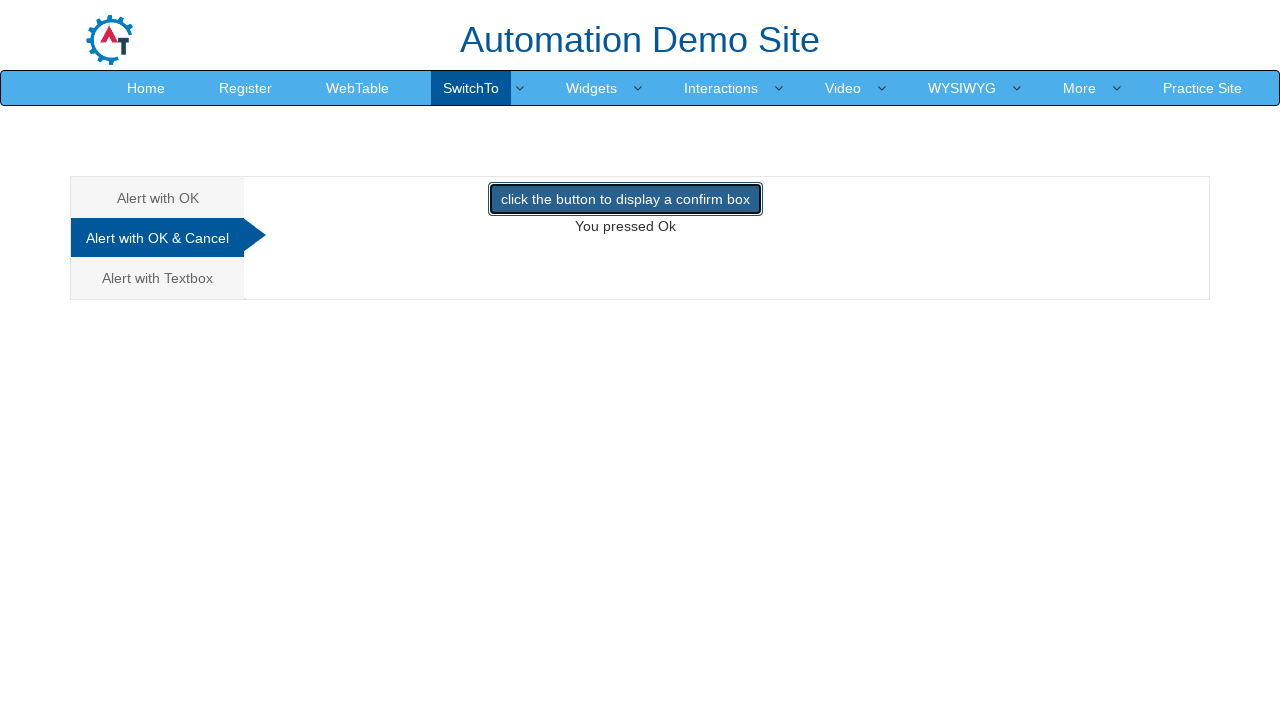

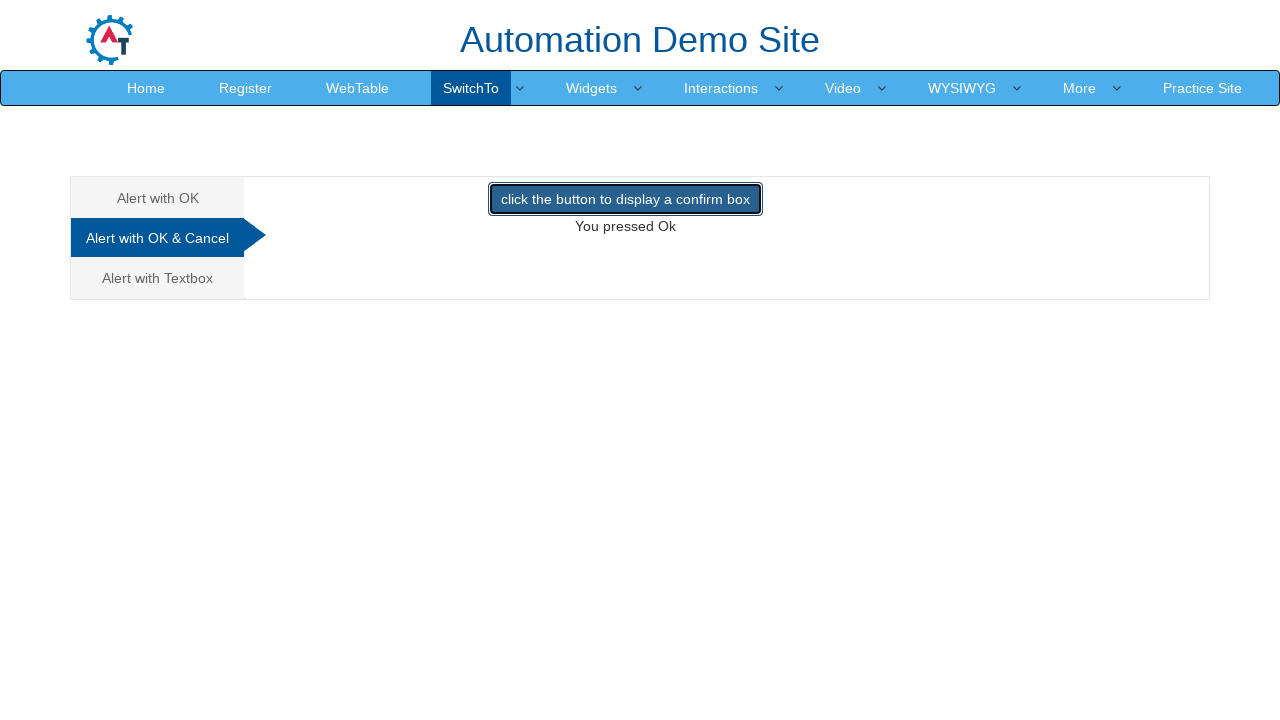